Tests mouse hover functionality on a multi-level menu by hovering over main menu items and sub-menu items to reveal nested navigation options

Starting URL: https://demoqa.com/menu/

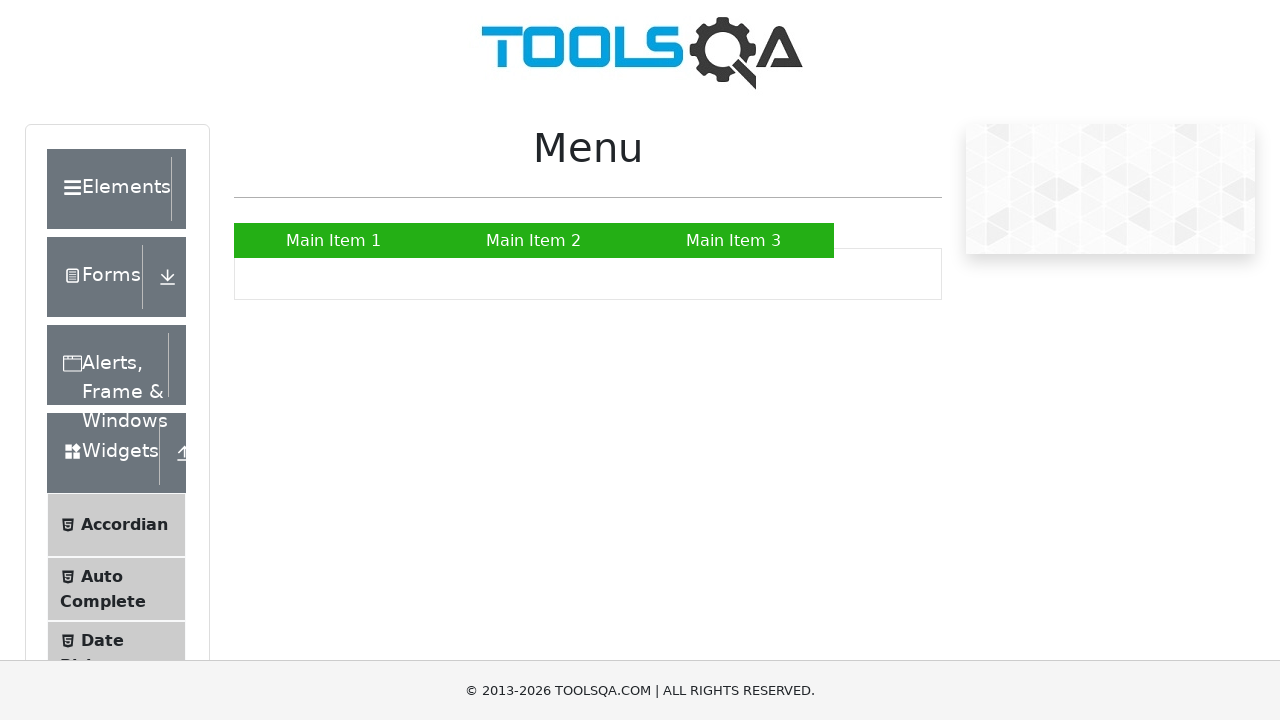

Scrolled down 150px to view the menu
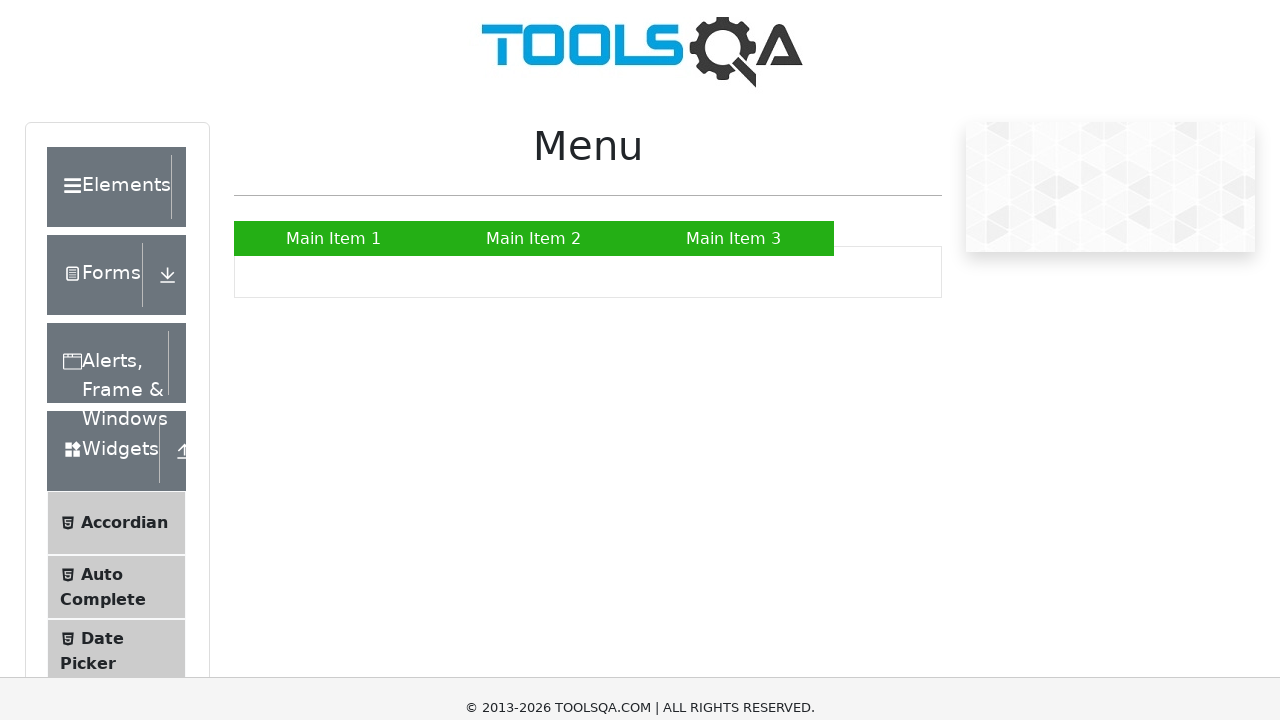

Hovered over Main Item 1 at (334, 90) on a:text('Main Item 1')
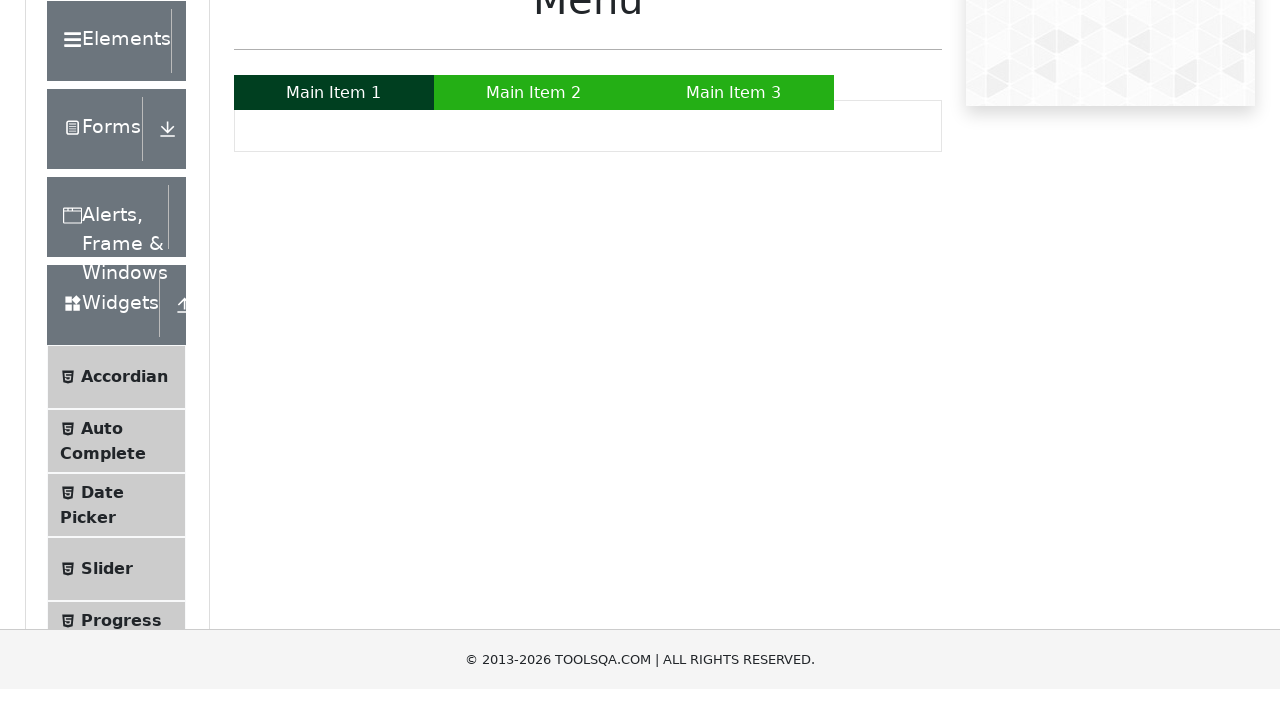

Hovered over Main Item 2 to reveal sub-menu at (534, 240) on a:text('Main Item 2')
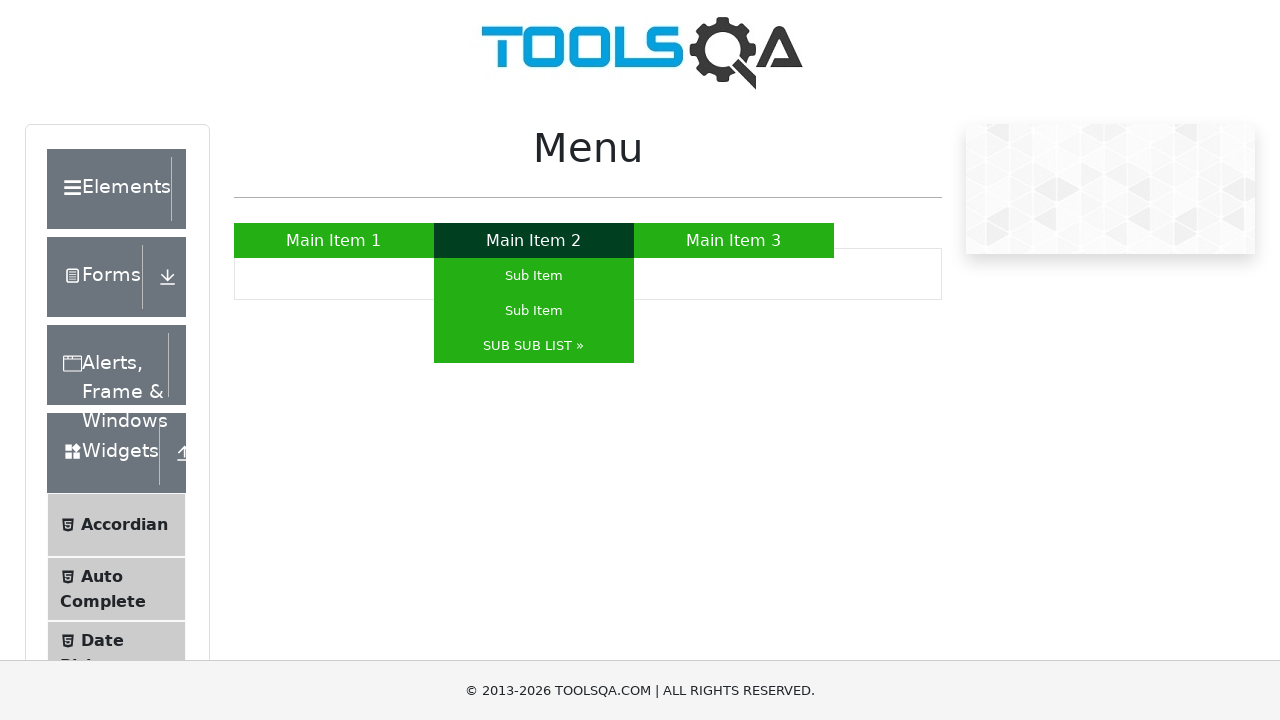

Hovered over Sub Item at (534, 276) on a:text('Sub Item')
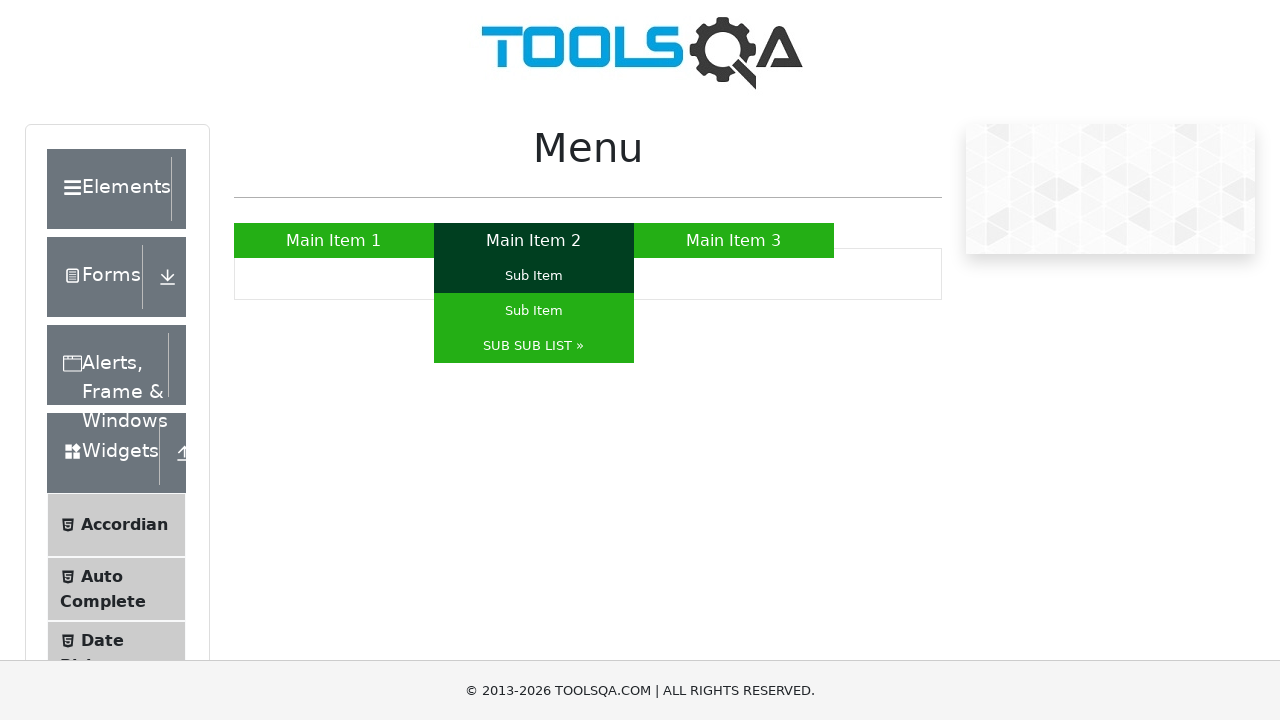

Hovered over second sub item using XPath selector at (534, 310) on xpath=//ul[@id='nav']/li[2]/ul/li[2]/a
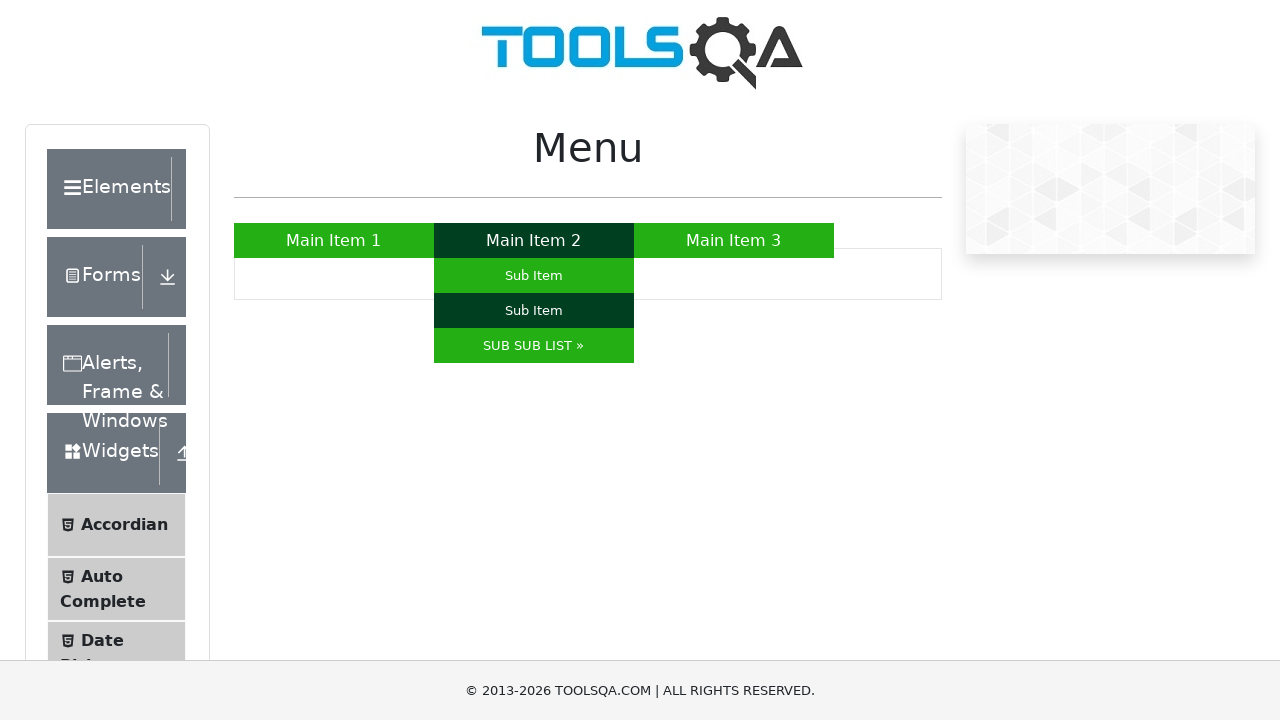

Hovered over SUB SUB LIST to reveal nested navigation options at (534, 346) on xpath=//ul[@id='nav']/li[2]/ul/li[3]/a
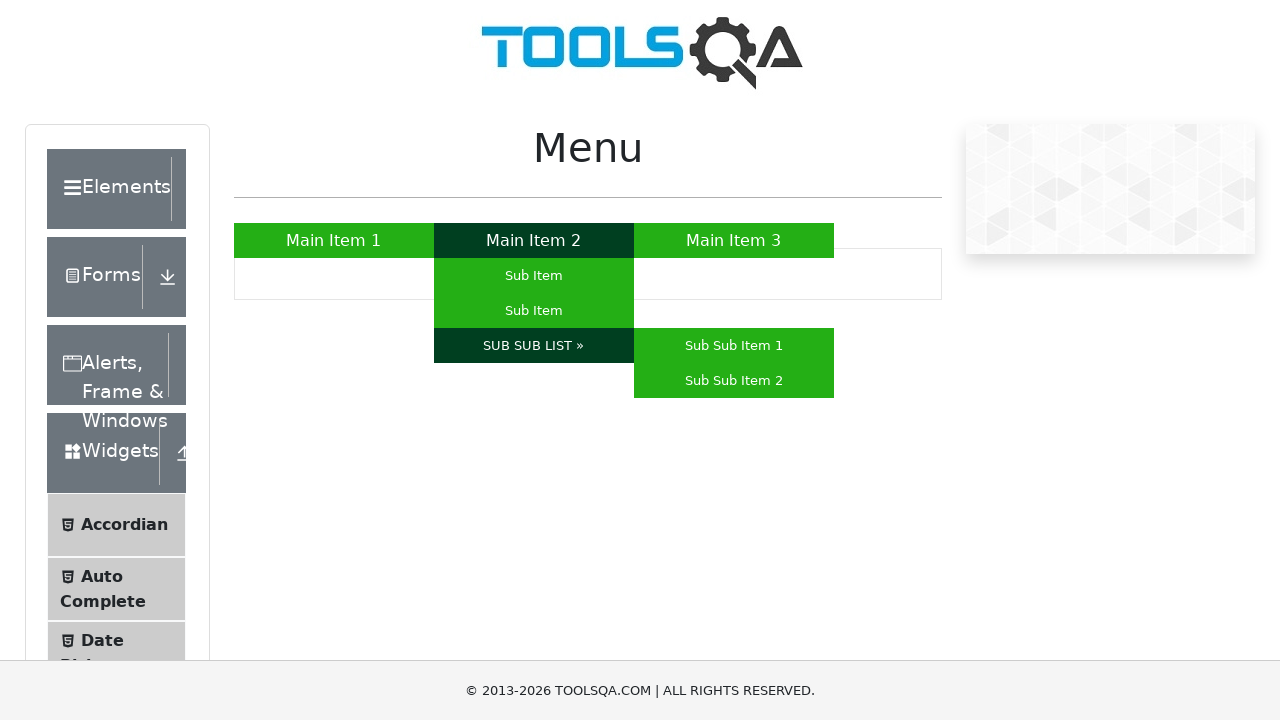

Hovered over Sub Sub Item 1 at (734, 346) on a:text('Sub Sub Item 1')
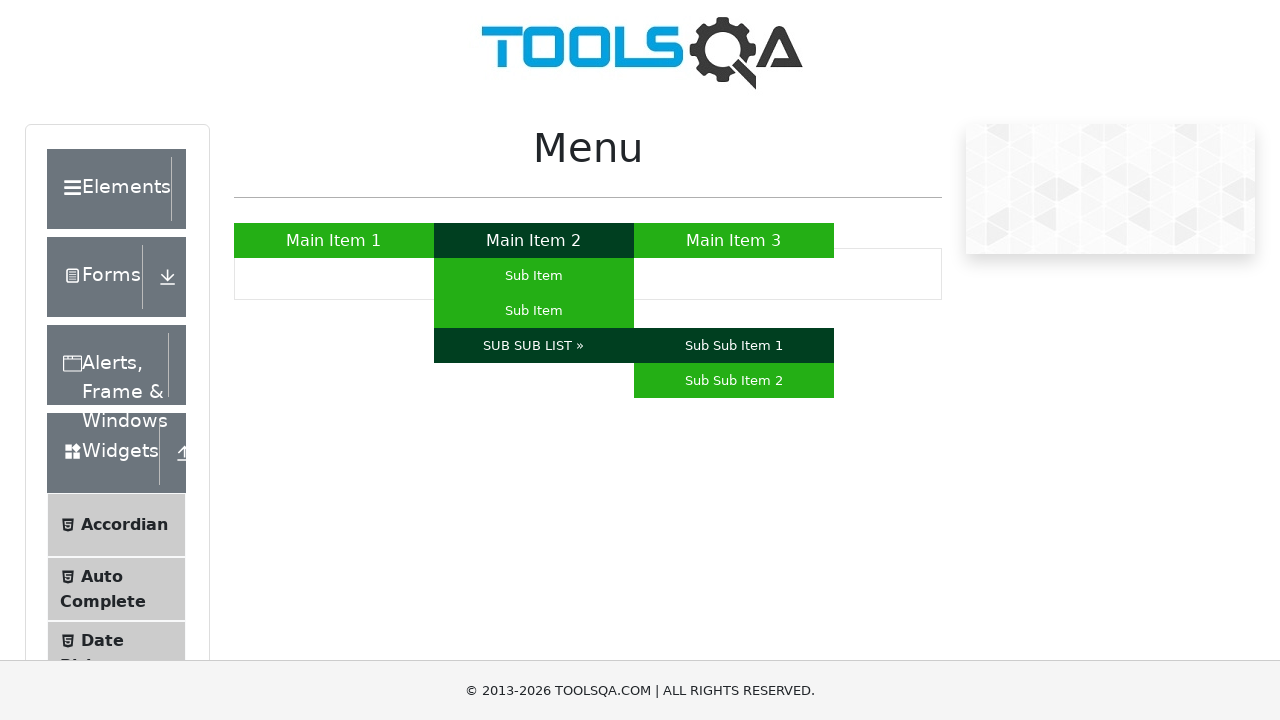

Hovered over Sub Sub Item 2 at (734, 380) on a:text('Sub Sub Item 2')
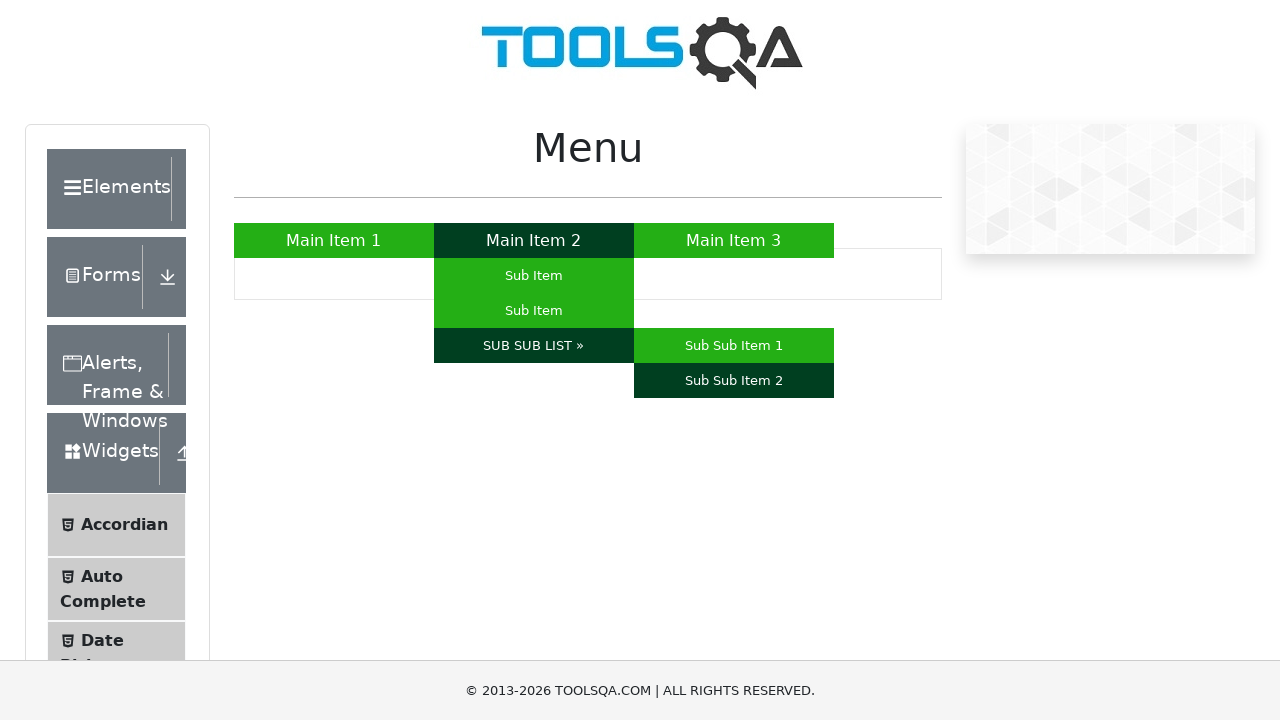

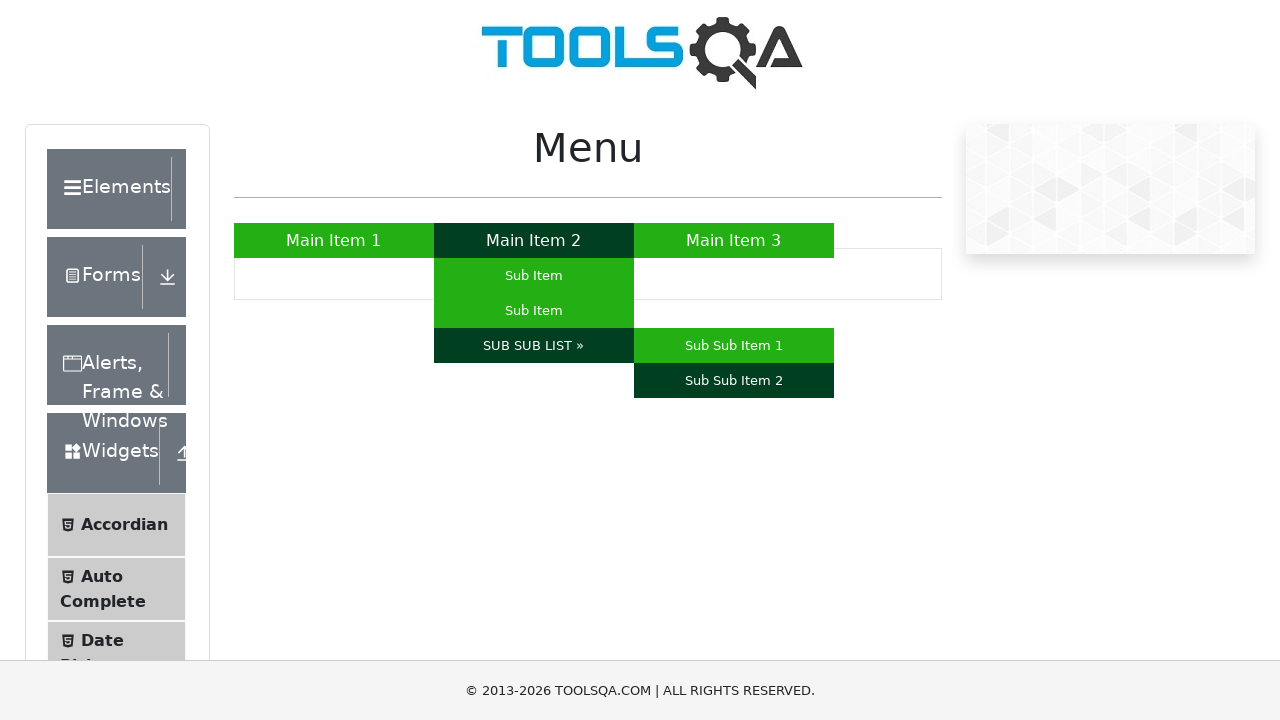